Tests the Confirm dialog box functionality by clicking the Confirm button and accepting the dialog

Starting URL: https://rahulshettyacademy.com/AutomationPractice/

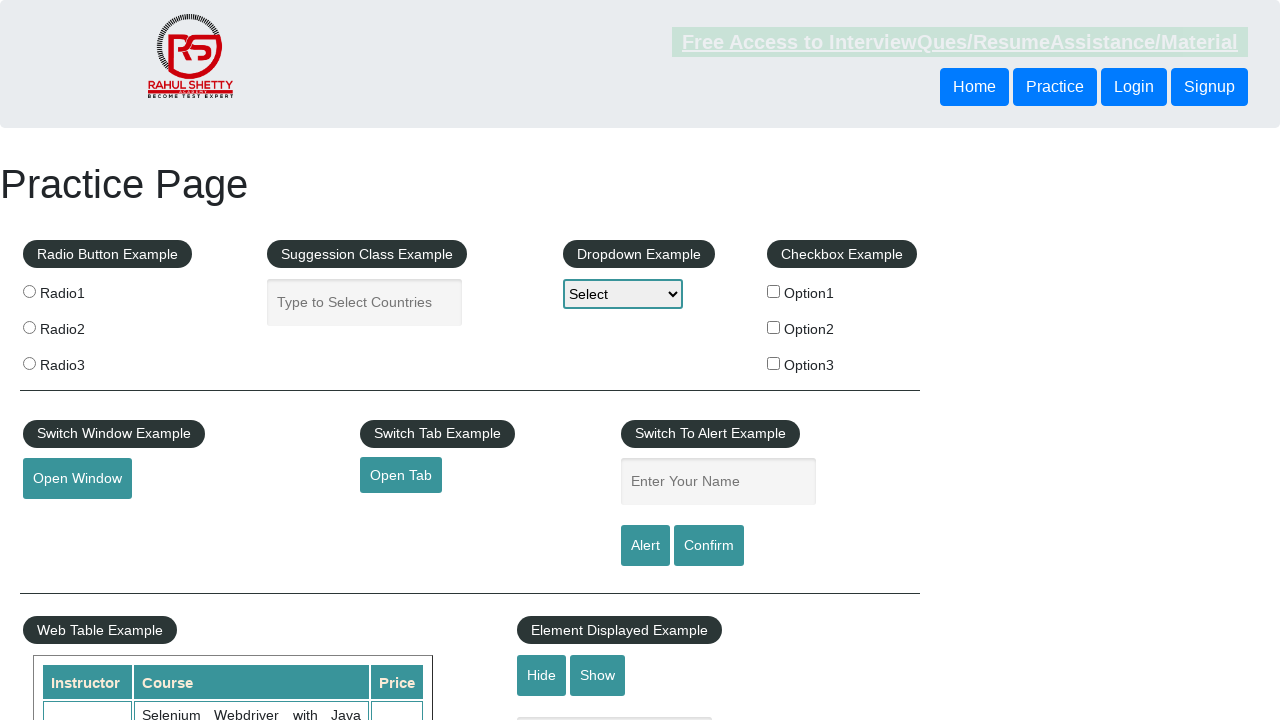

Set up dialog handler to accept confirmation dialogs
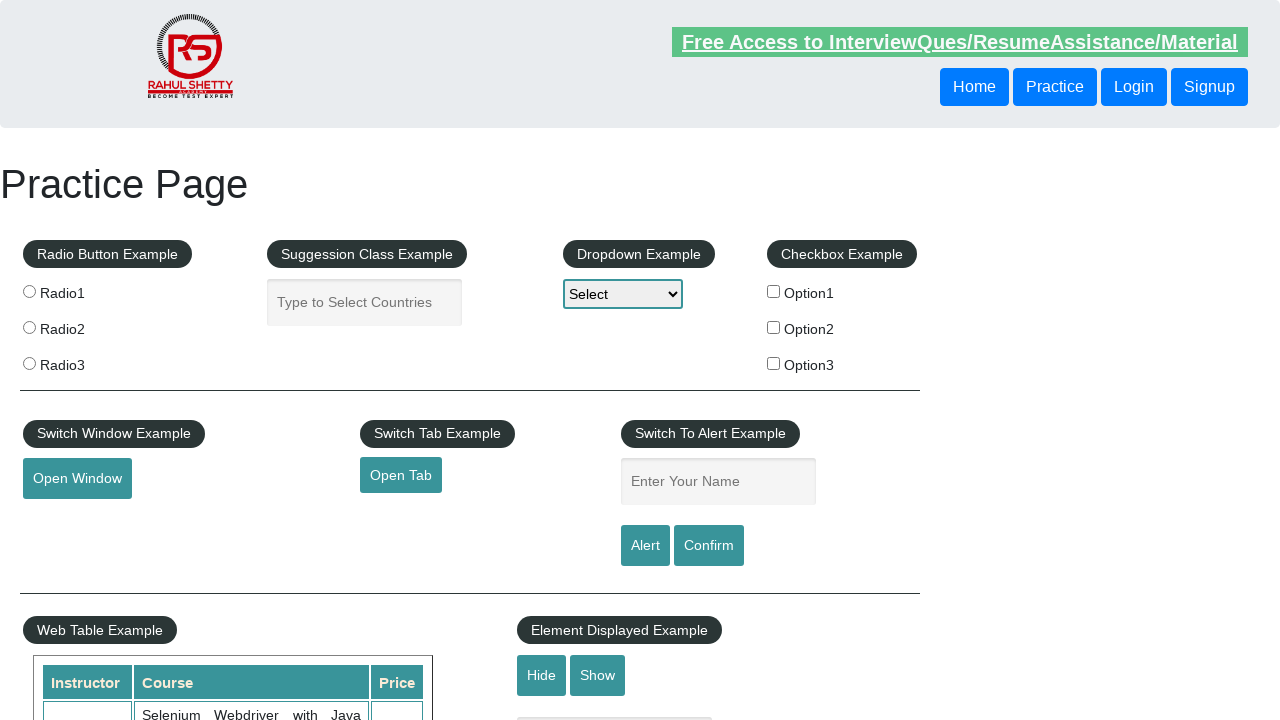

Clicked the Confirm button to trigger the dialog at (709, 546) on internal:role=button[name="Confirm"i]
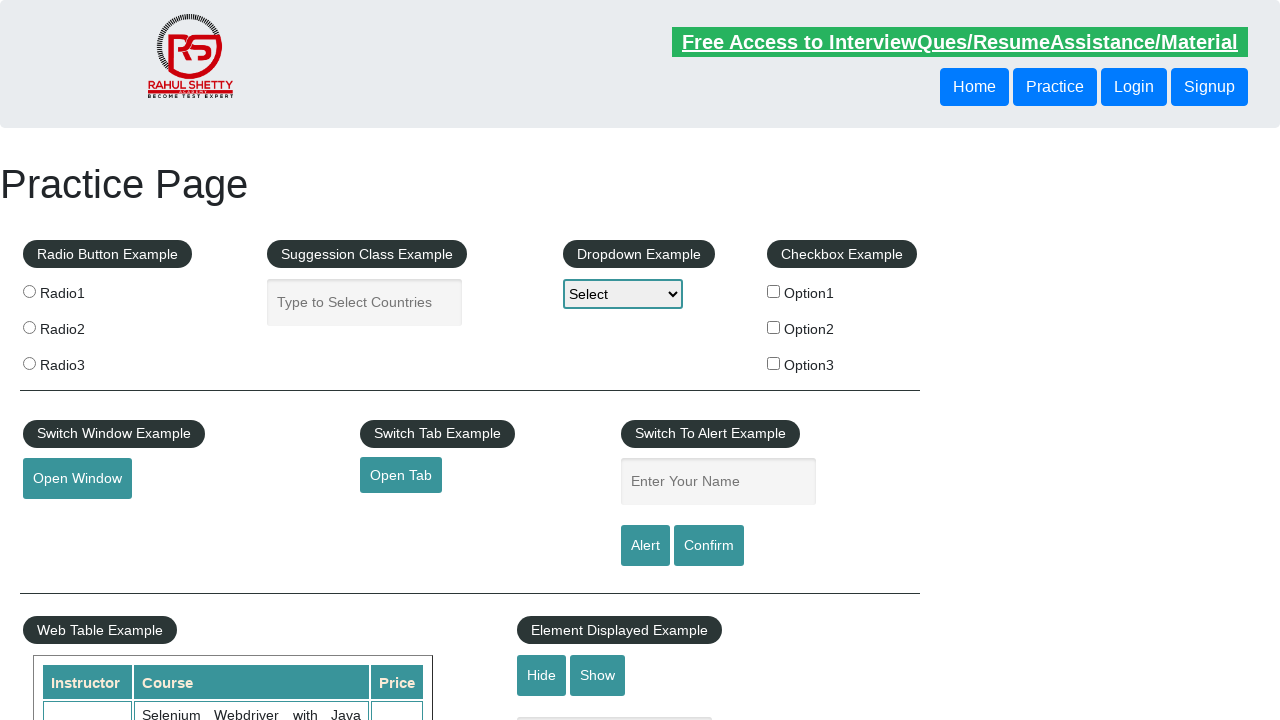

Waited for dialog to be processed
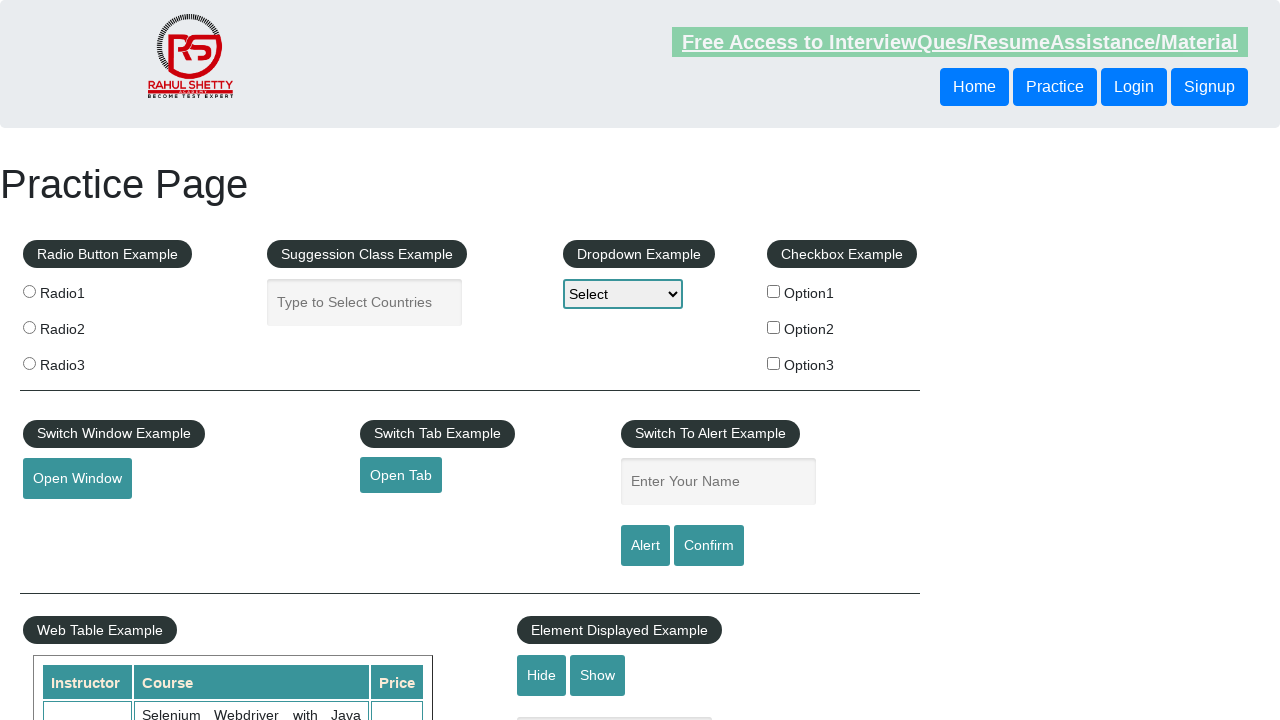

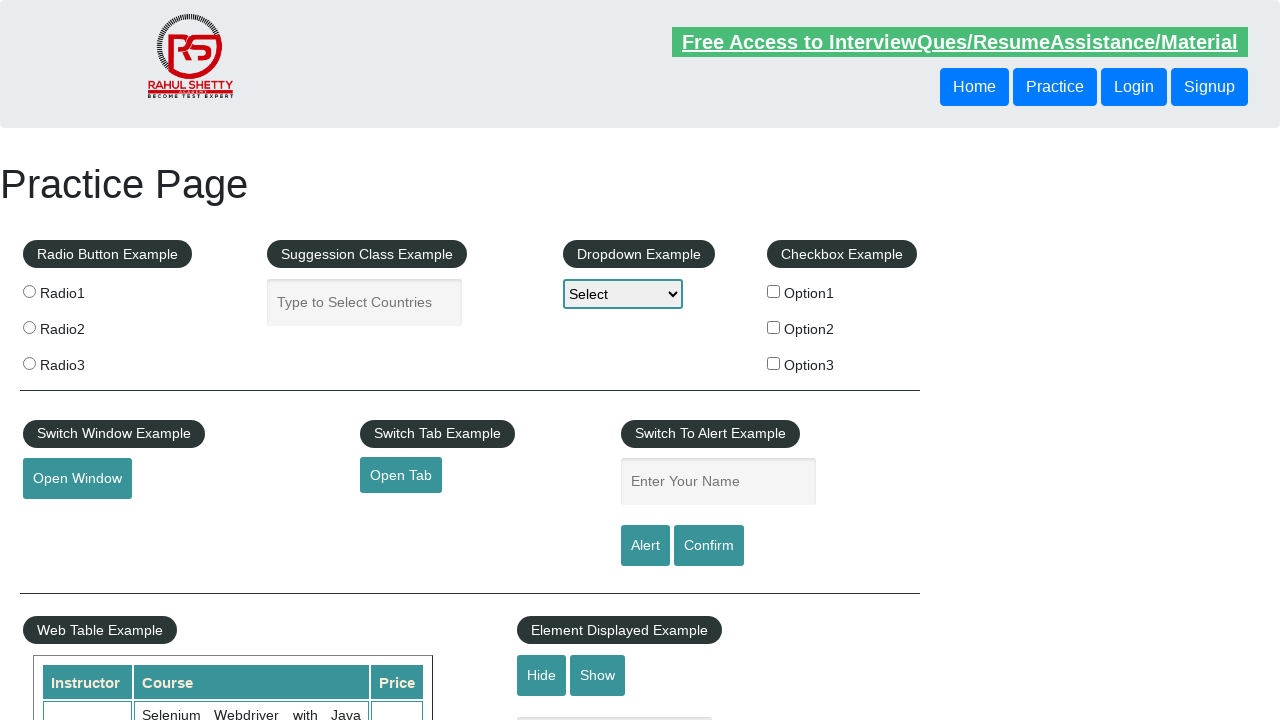